Tests the prompt alert by clicking the prompt button, entering text in the prompt, accepting it, and verifying the displayed result

Starting URL: https://demoqa.com/alerts

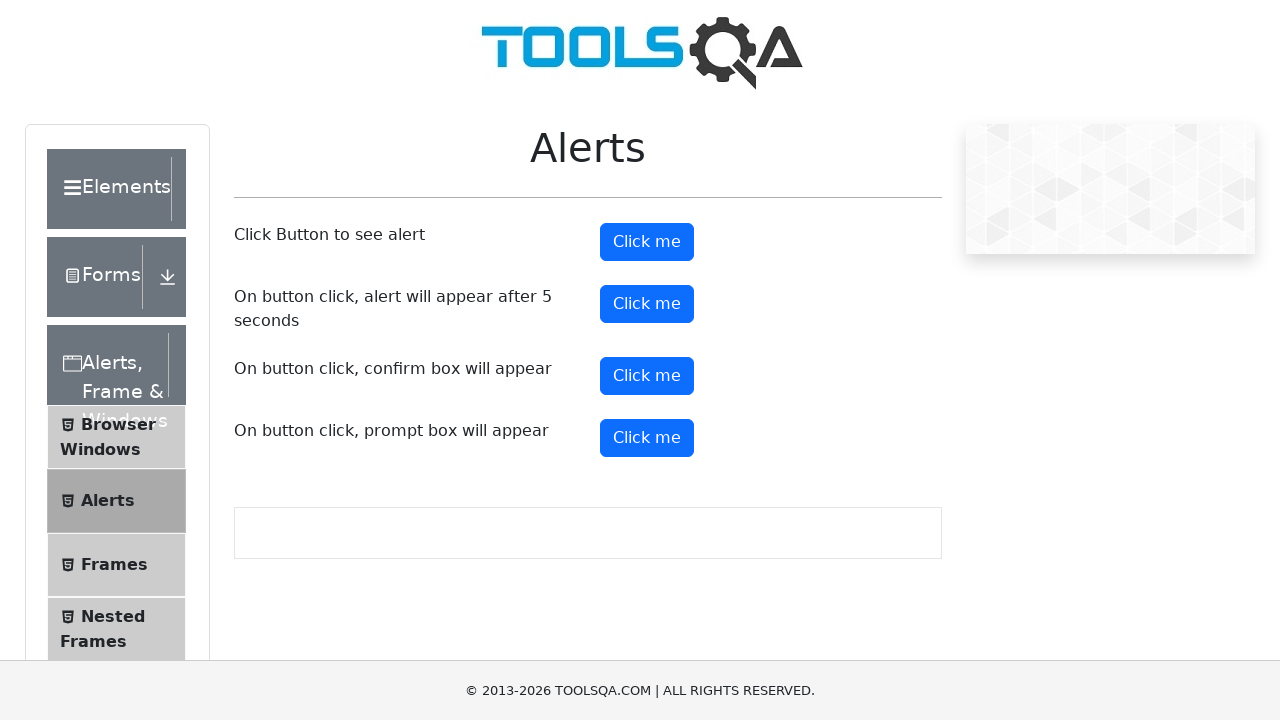

Set up dialog handler to accept prompt with text 'Test User'
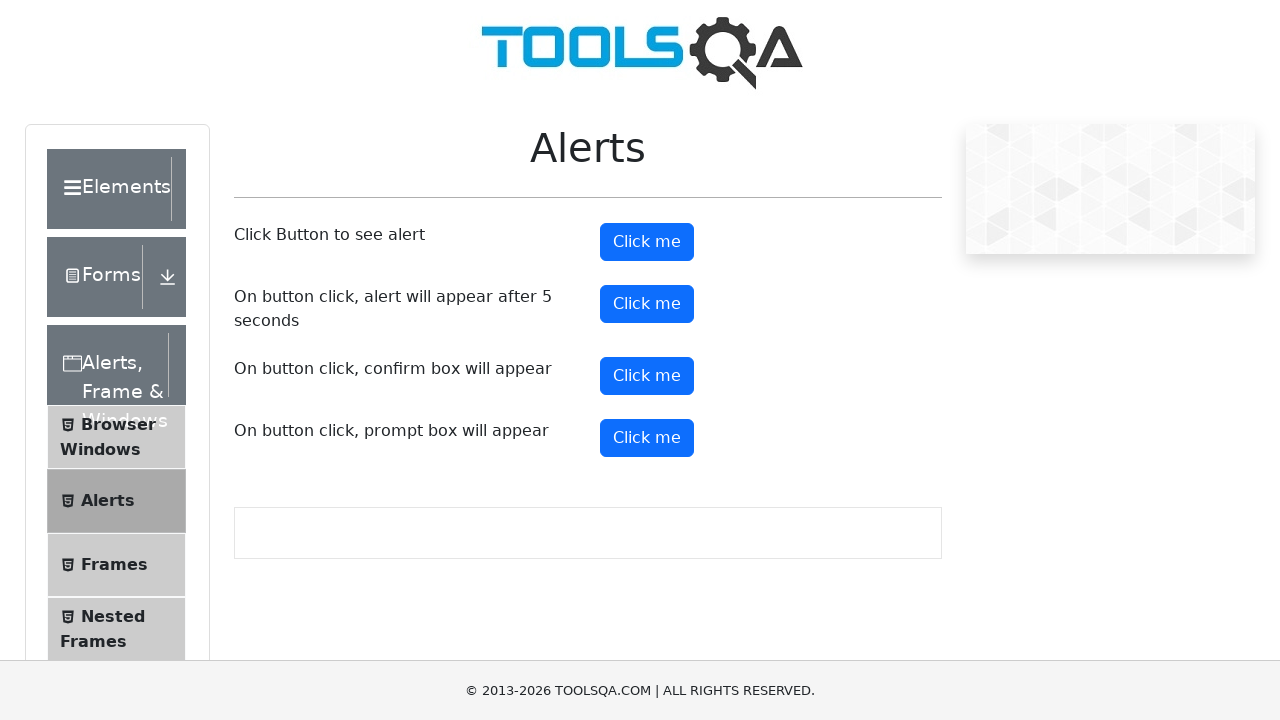

Clicked prompt button using JavaScript
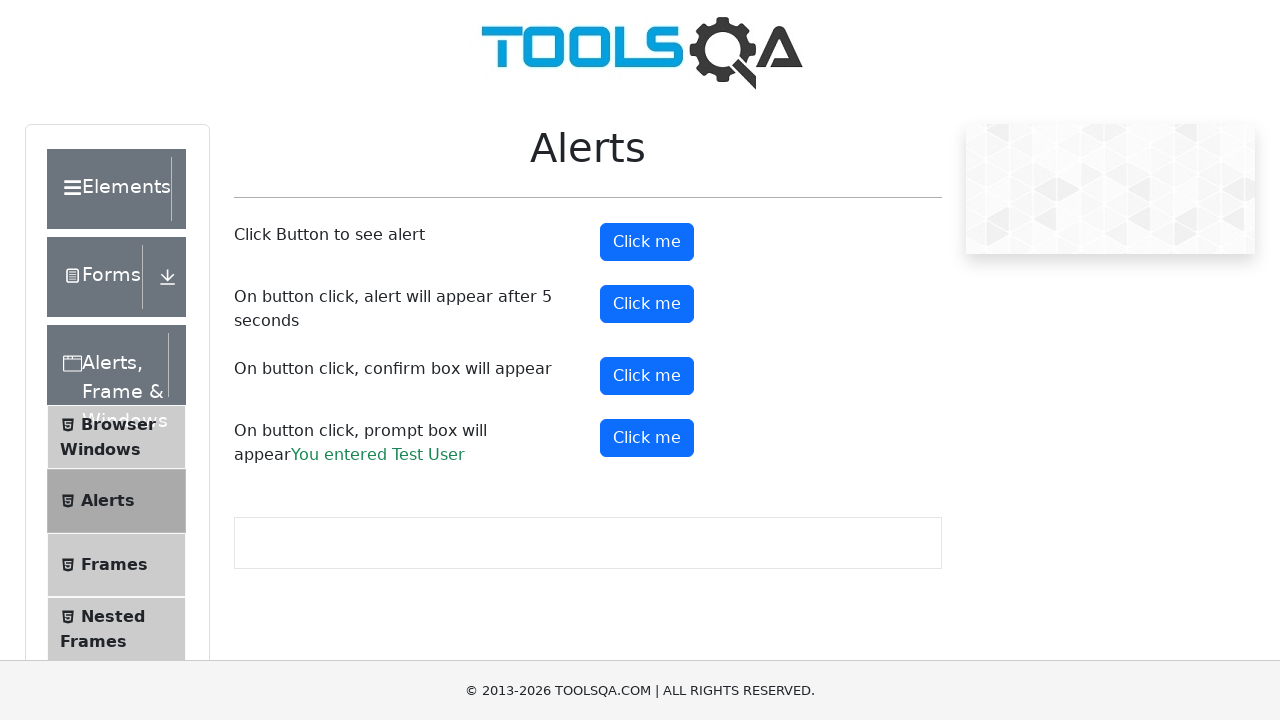

Waited for prompt result to be displayed
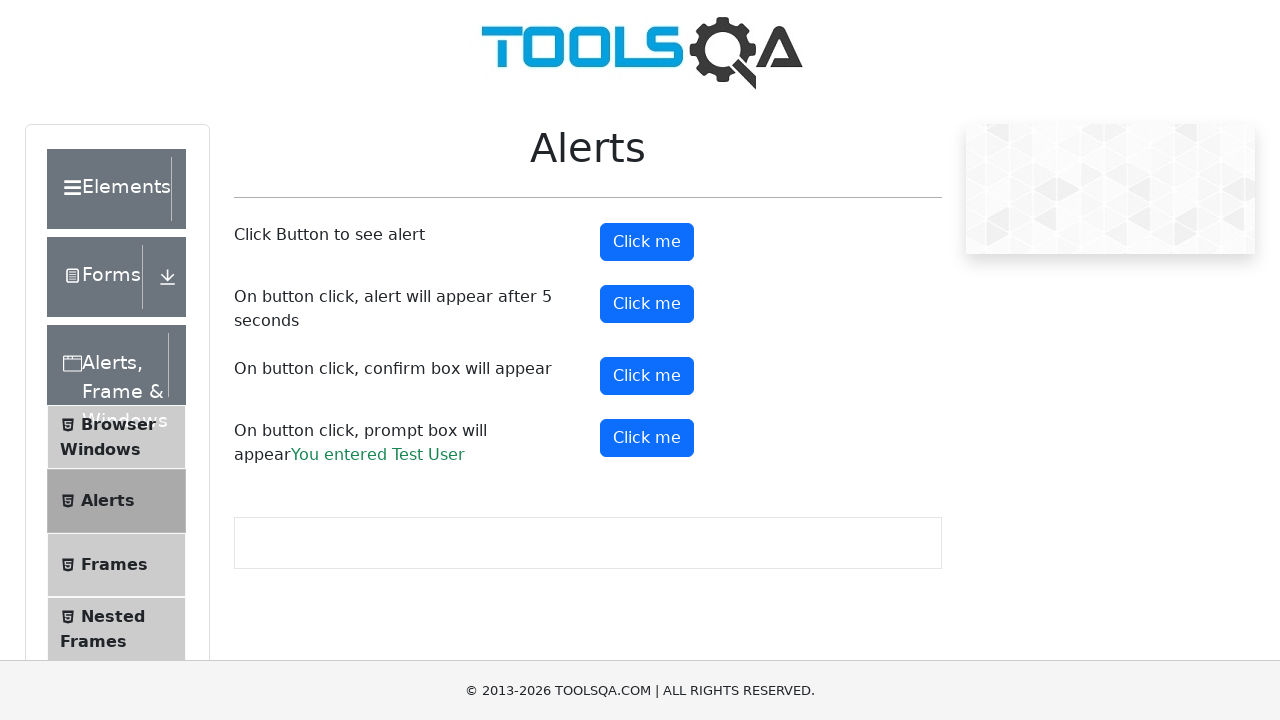

Retrieved prompt result text from page
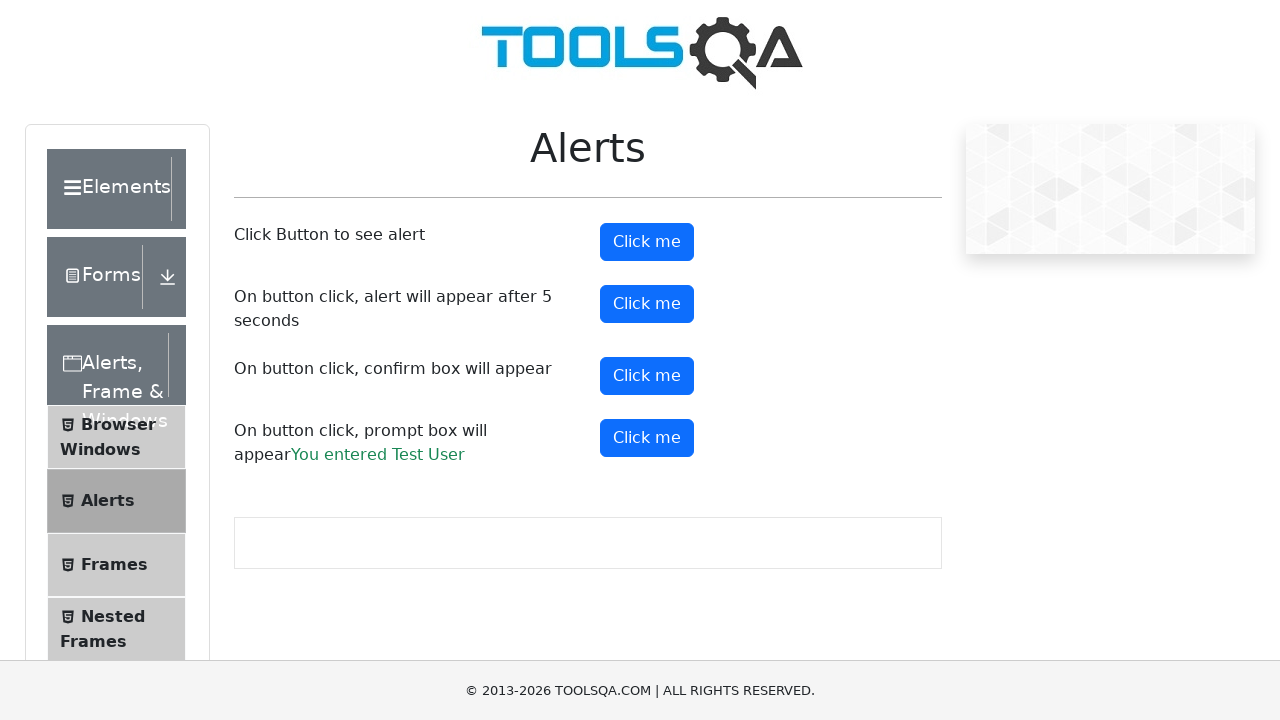

Verified prompt result text is 'You entered Test User'
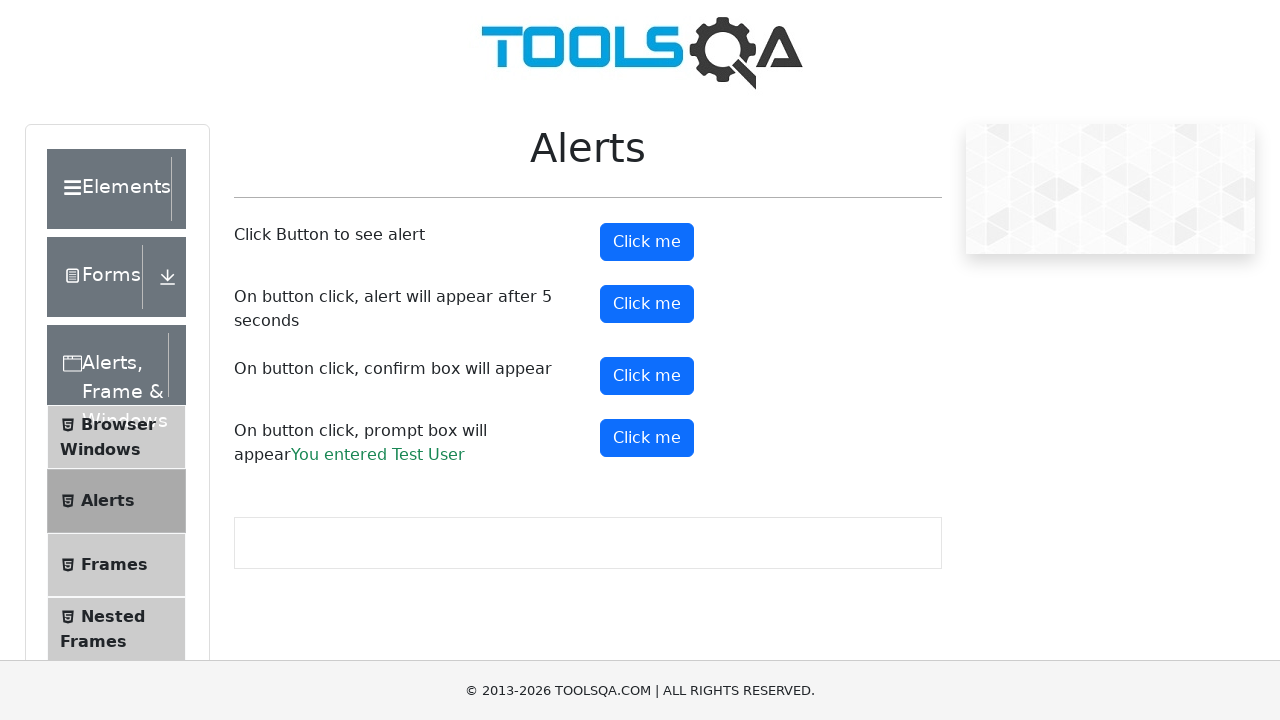

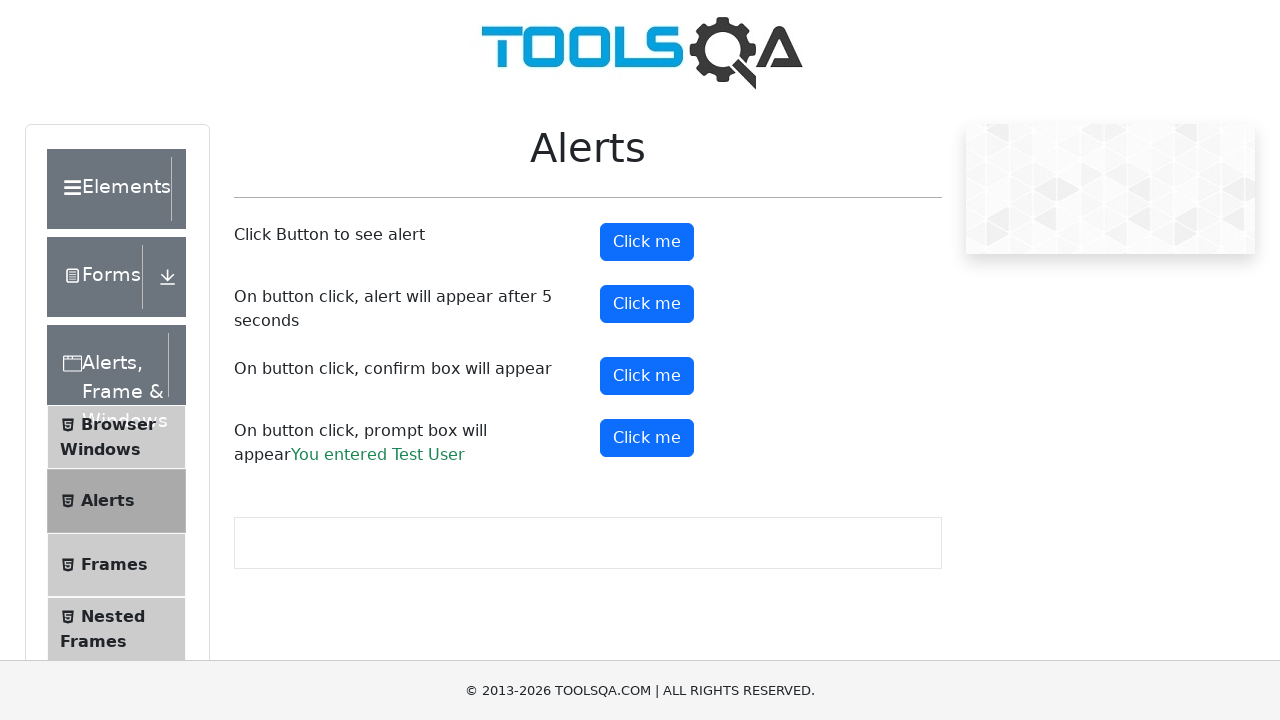